Tests alert popup handling by triggering an alert and accepting it

Starting URL: https://demoqa.com/alerts

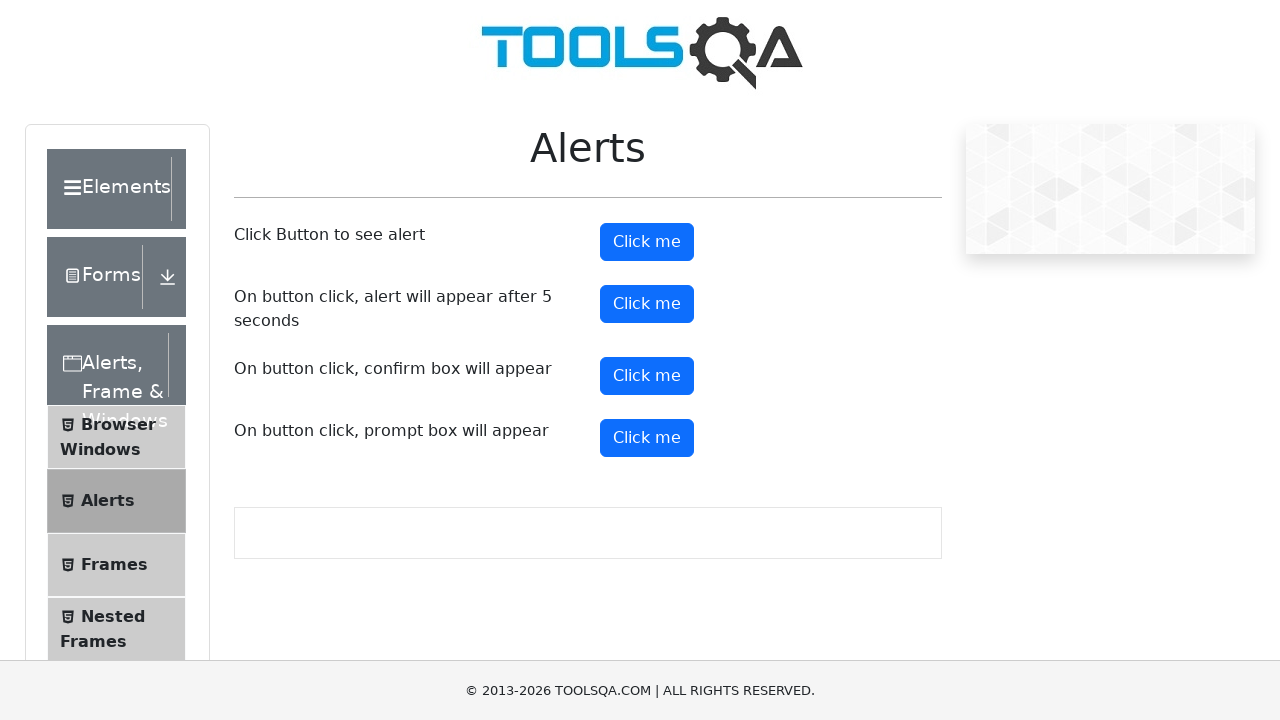

Clicked alert button to trigger alert popup at (647, 242) on #alertButton
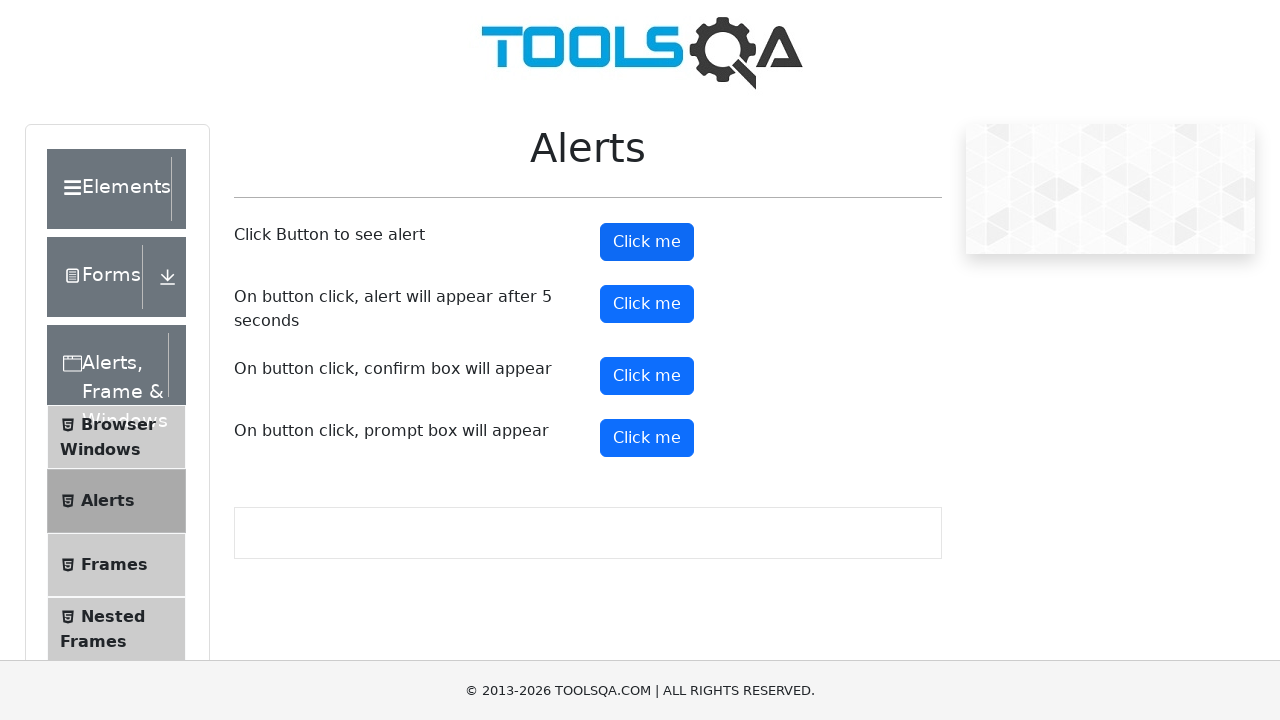

Set up dialog handler to accept alerts
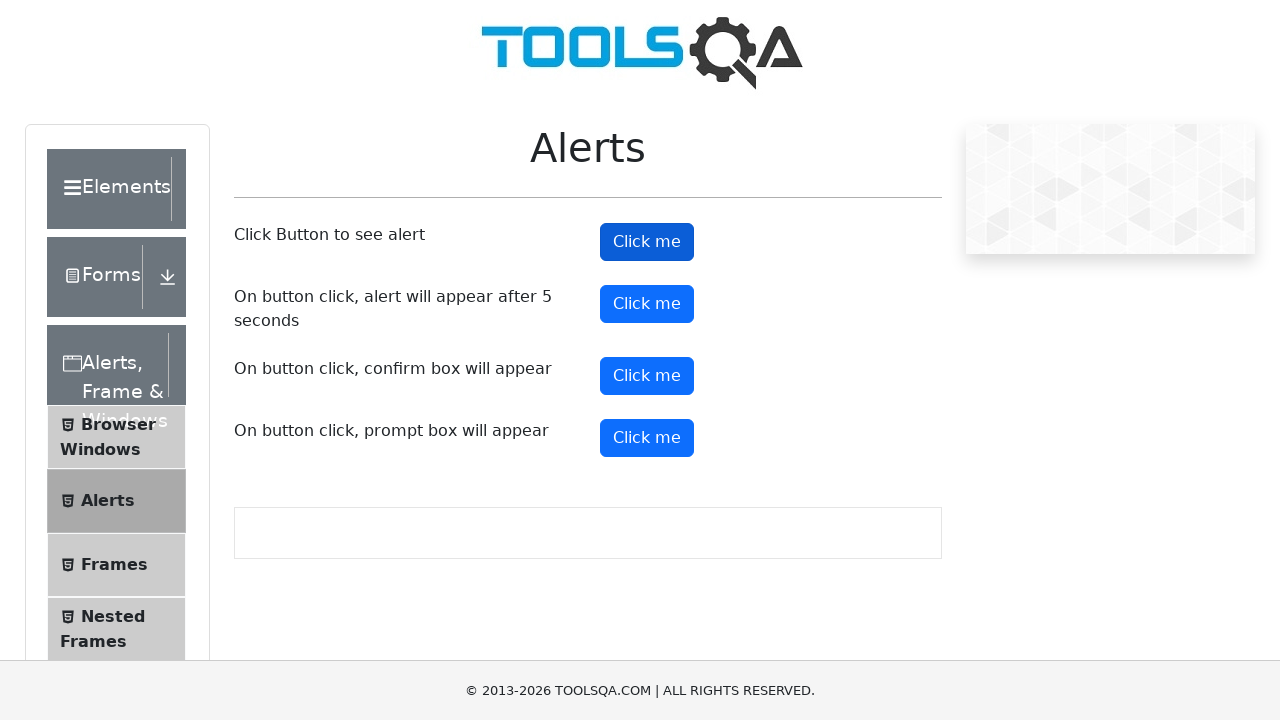

Clicked alert button again to trigger another alert popup at (647, 242) on #alertButton
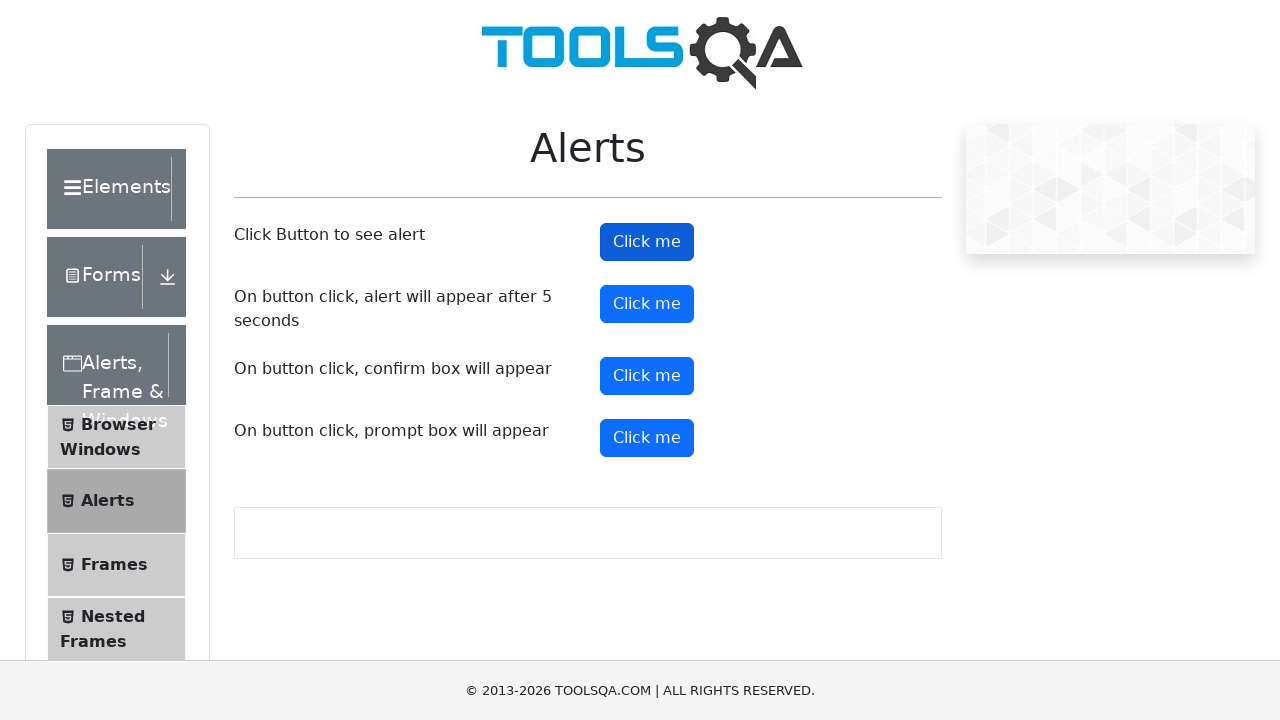

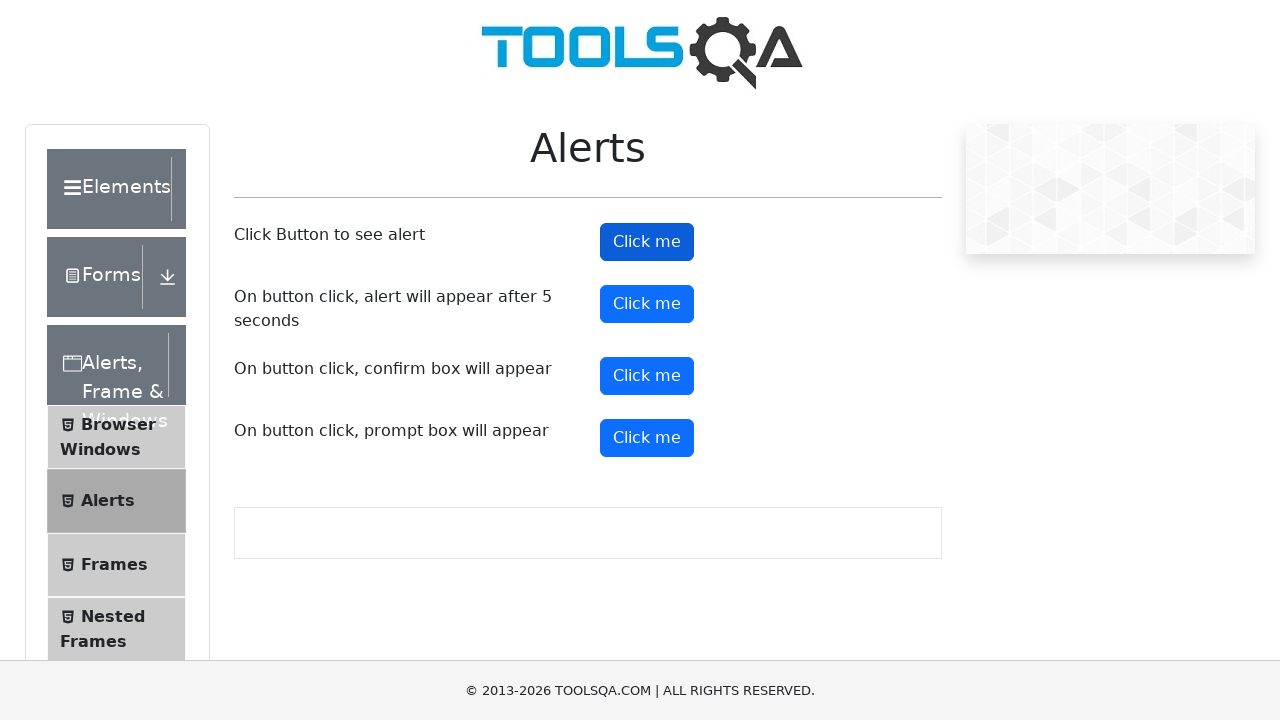